Tests navigation across multiple pages of a seminar website by visiting the home, program, workshop, invitation, committee, and location pages in sequence.

Starting URL: https://seminario-3d83b.firebaseapp.com/inicio

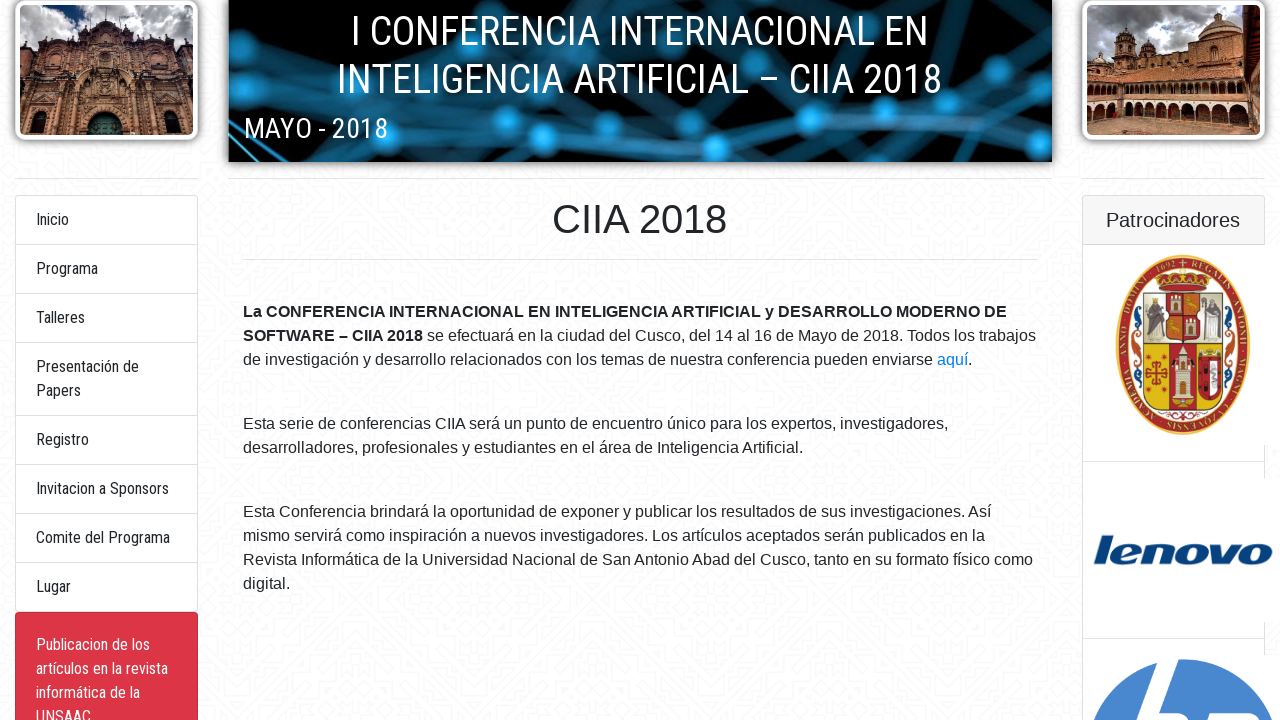

Navigated to programa (program) page
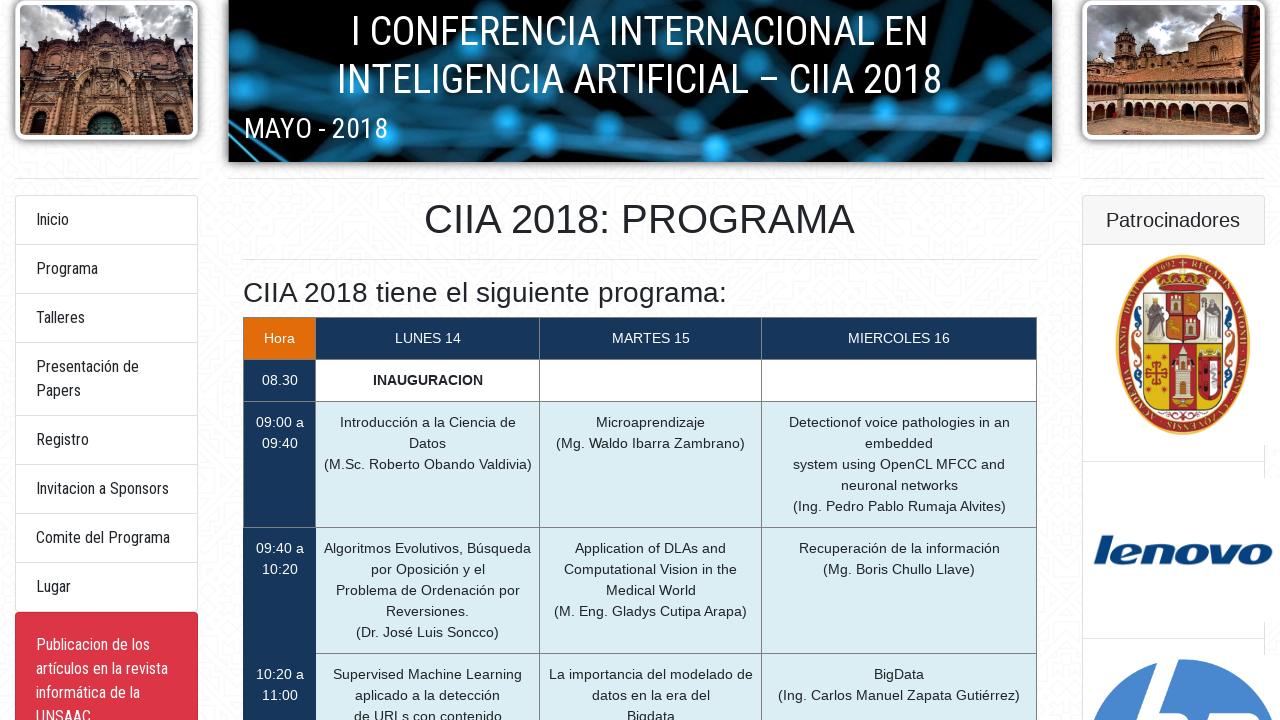

Programa page loaded (DOM content loaded)
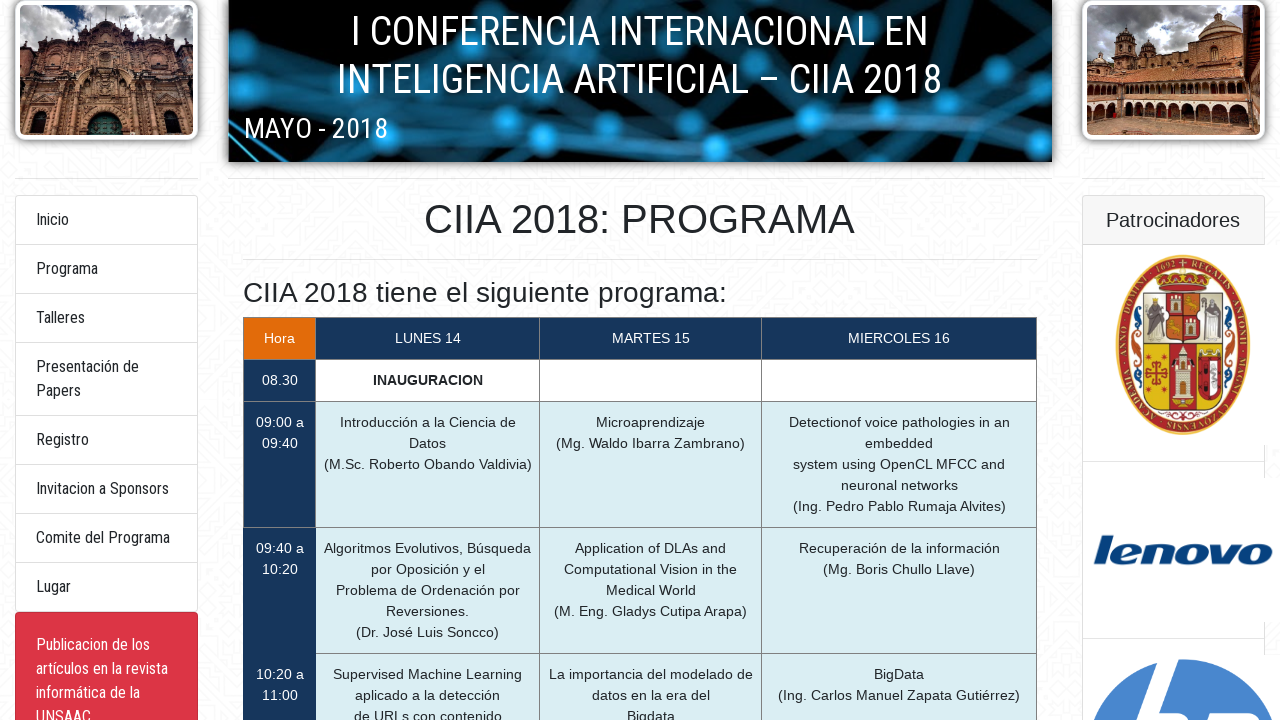

Navigated to taller (workshop) page
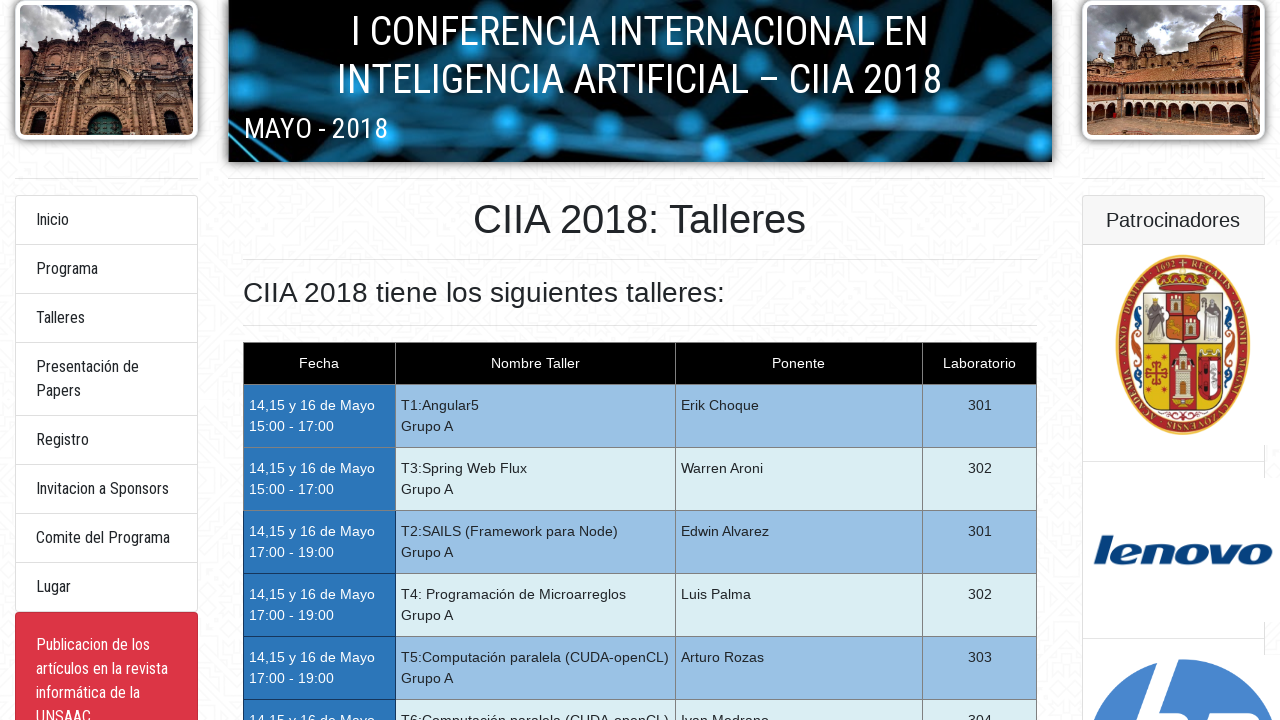

Taller page loaded (DOM content loaded)
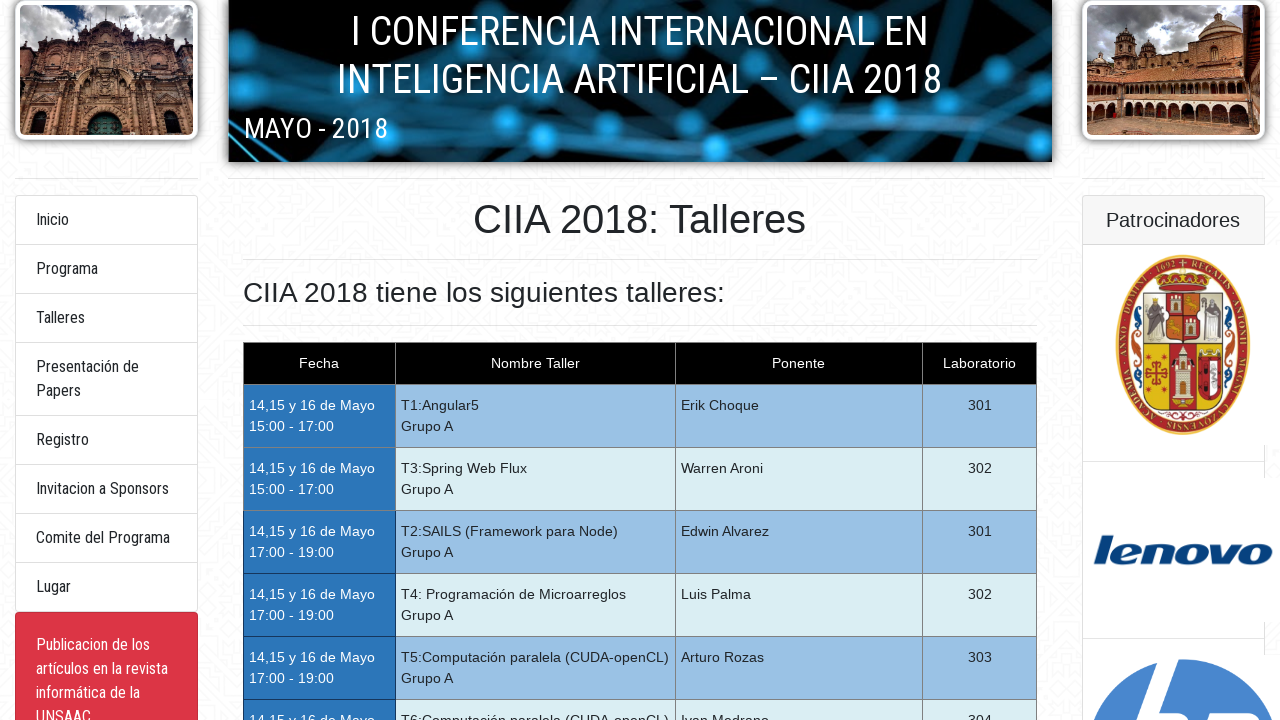

Navigated to invitacion (invitation) page
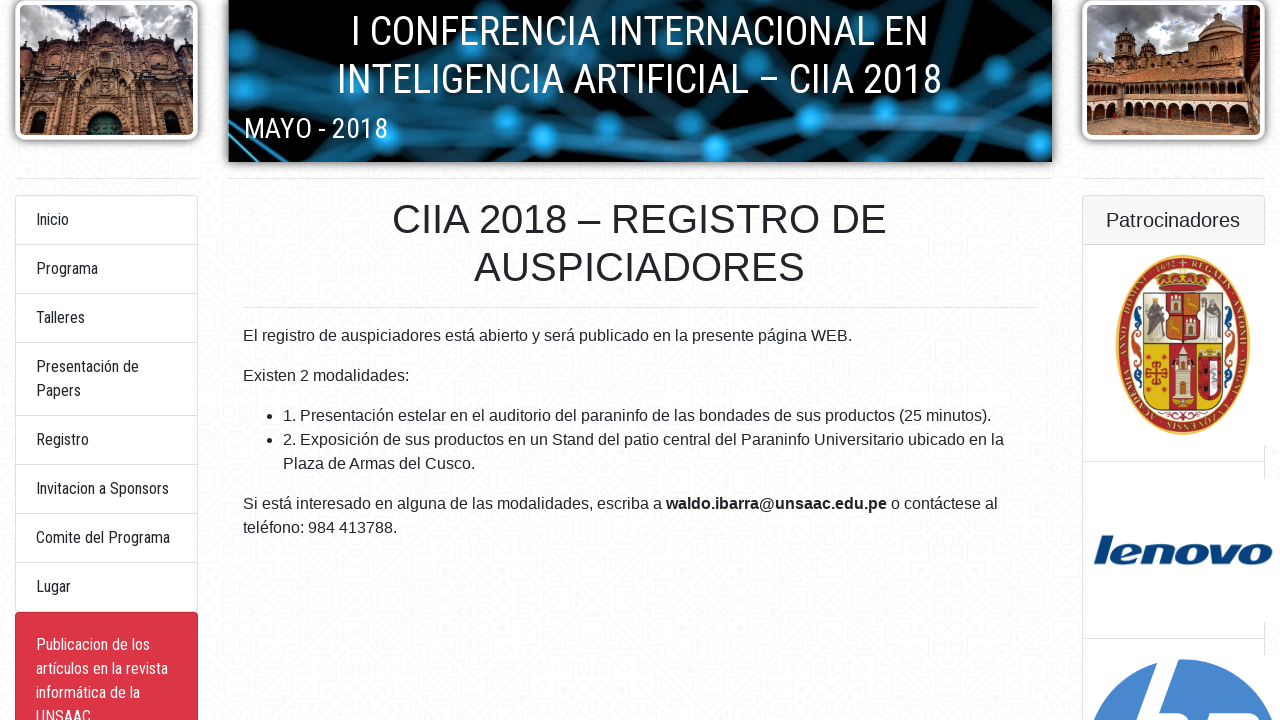

Invitacion page loaded (DOM content loaded)
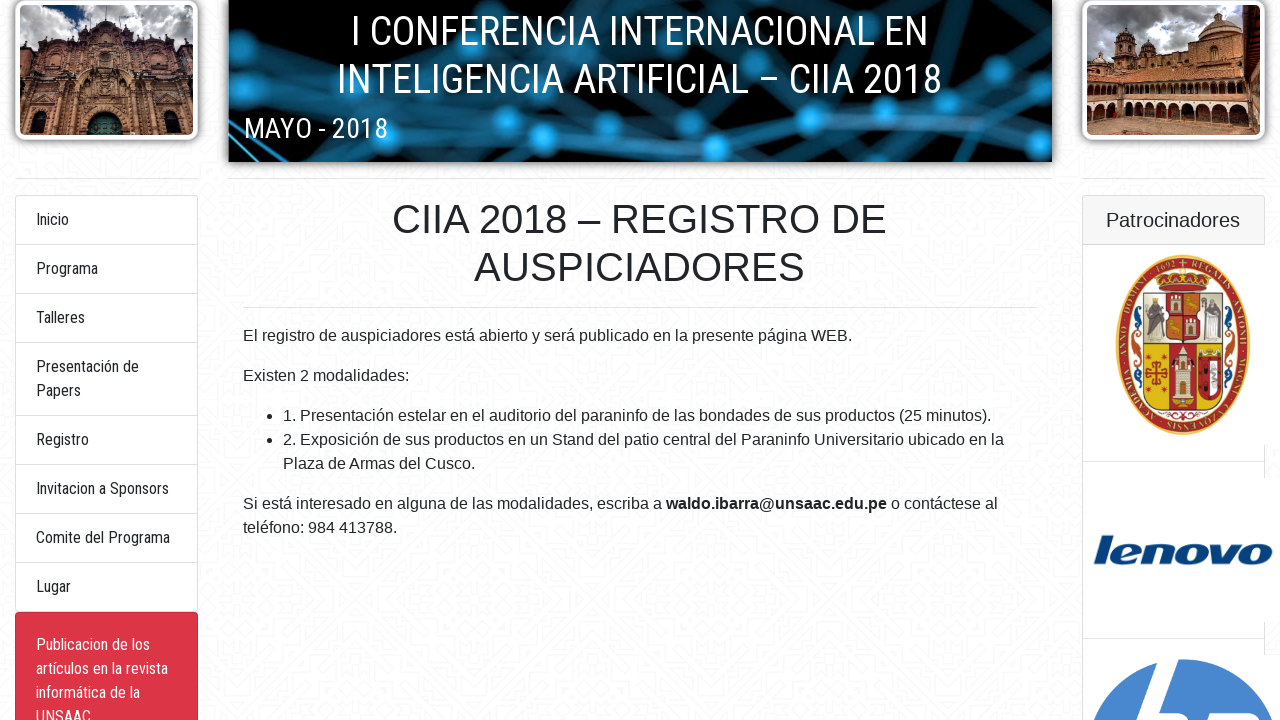

Navigated to comite (committee) page
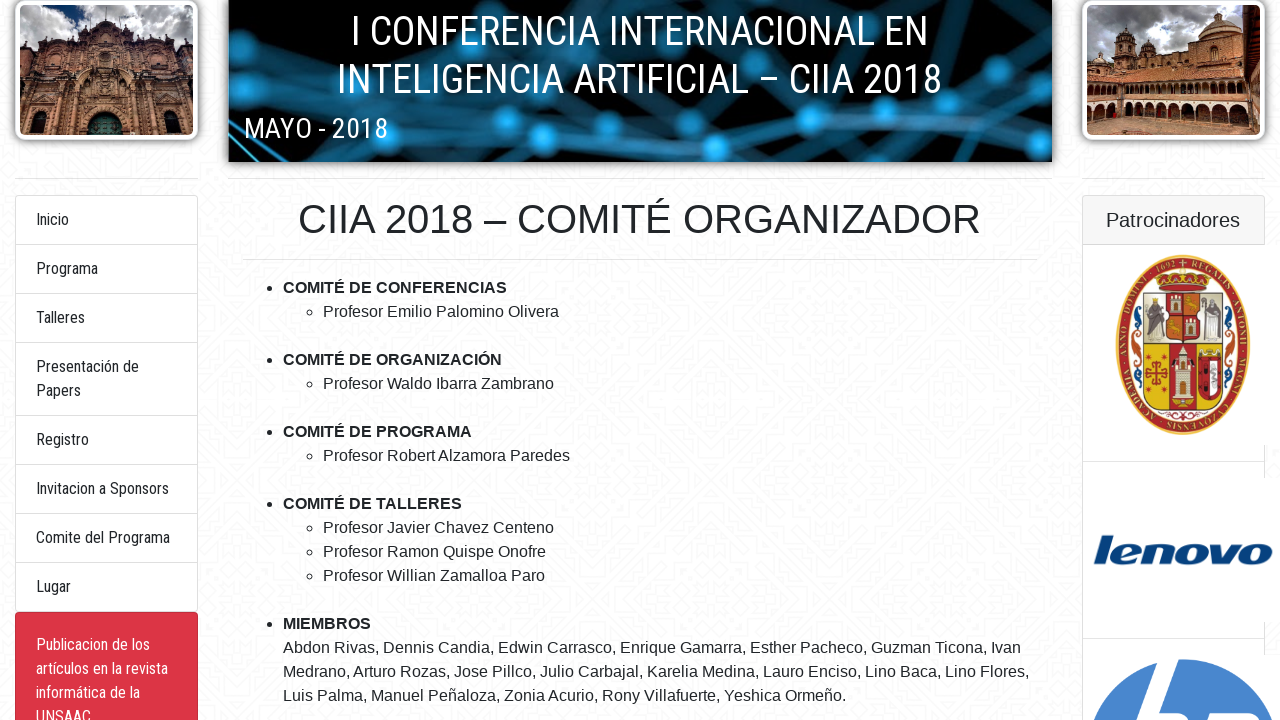

Comite page loaded (DOM content loaded)
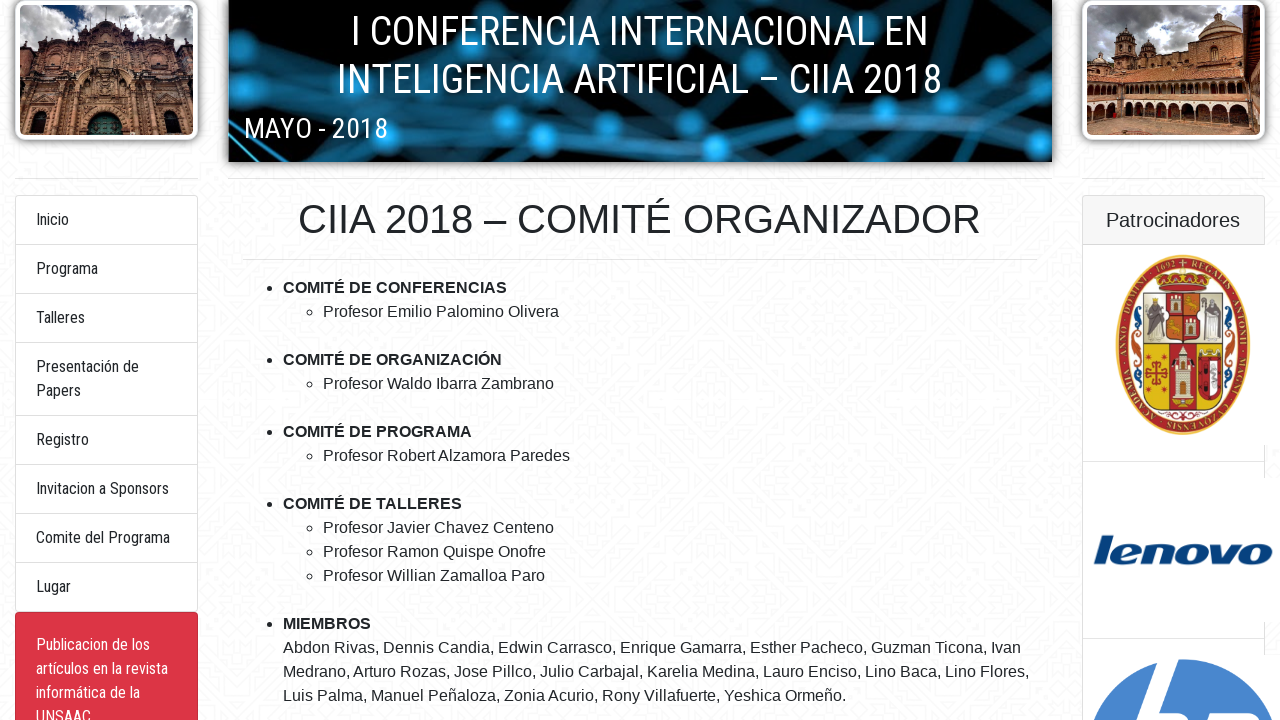

Navigated to lugar (location) page
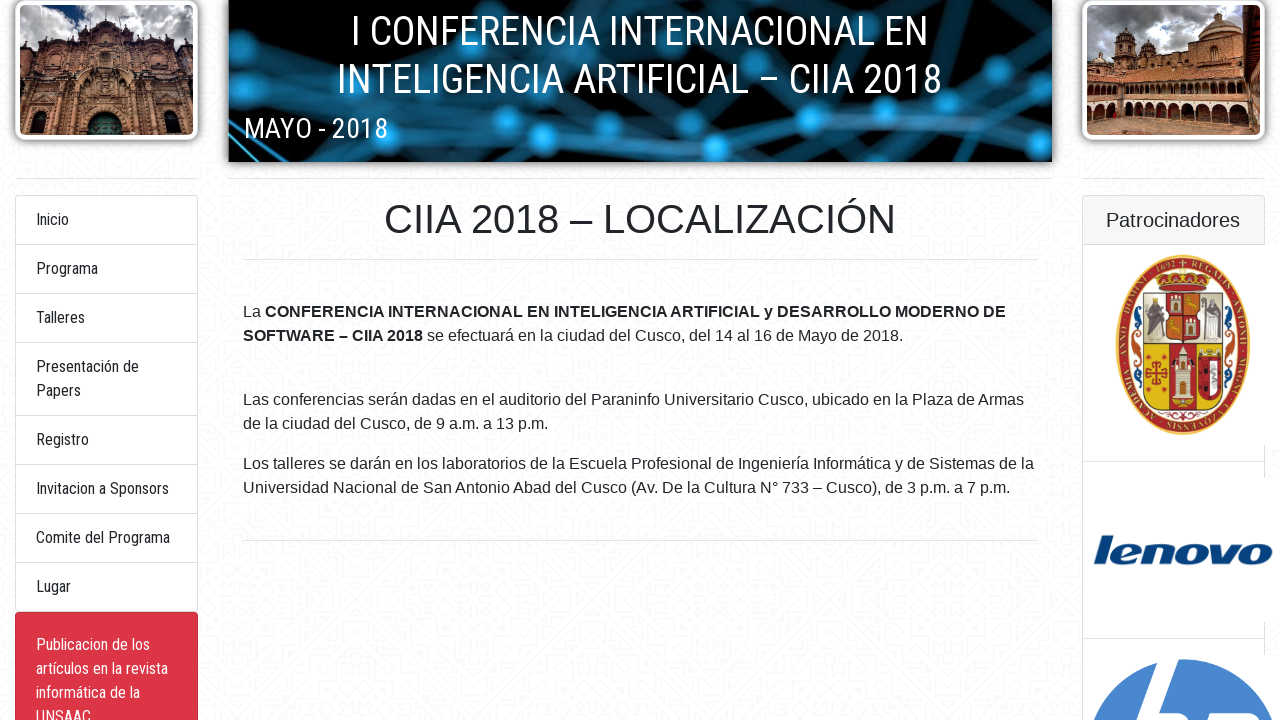

Lugar page loaded (DOM content loaded)
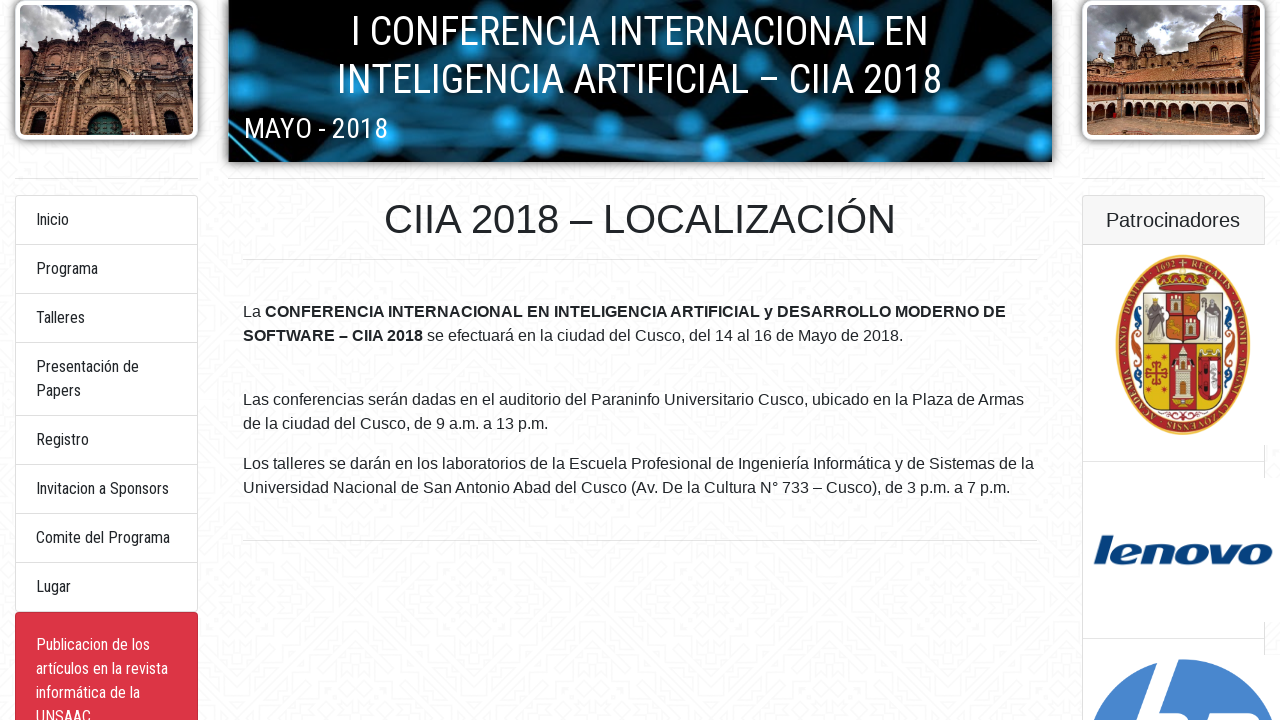

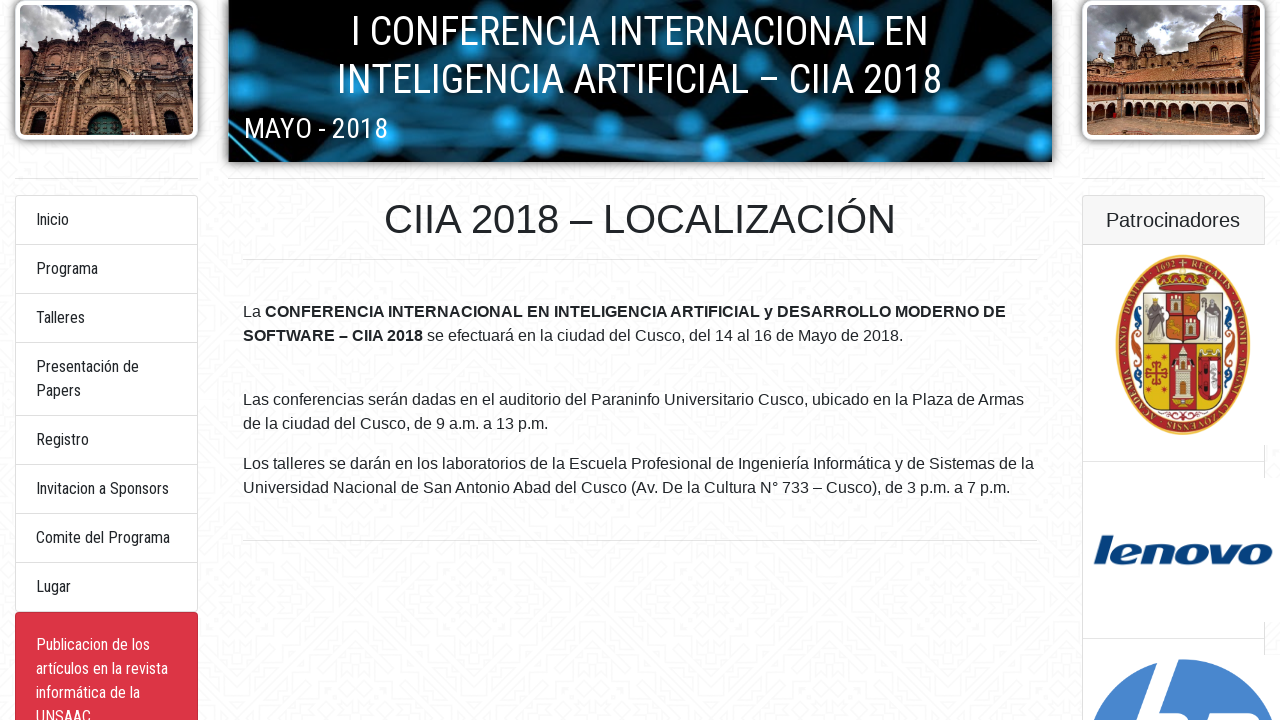